Verifies the current URL of the OrangeHRM login page matches the expected URL

Starting URL: https://opensource-demo.orangehrmlive.com/web/index.php/auth/login

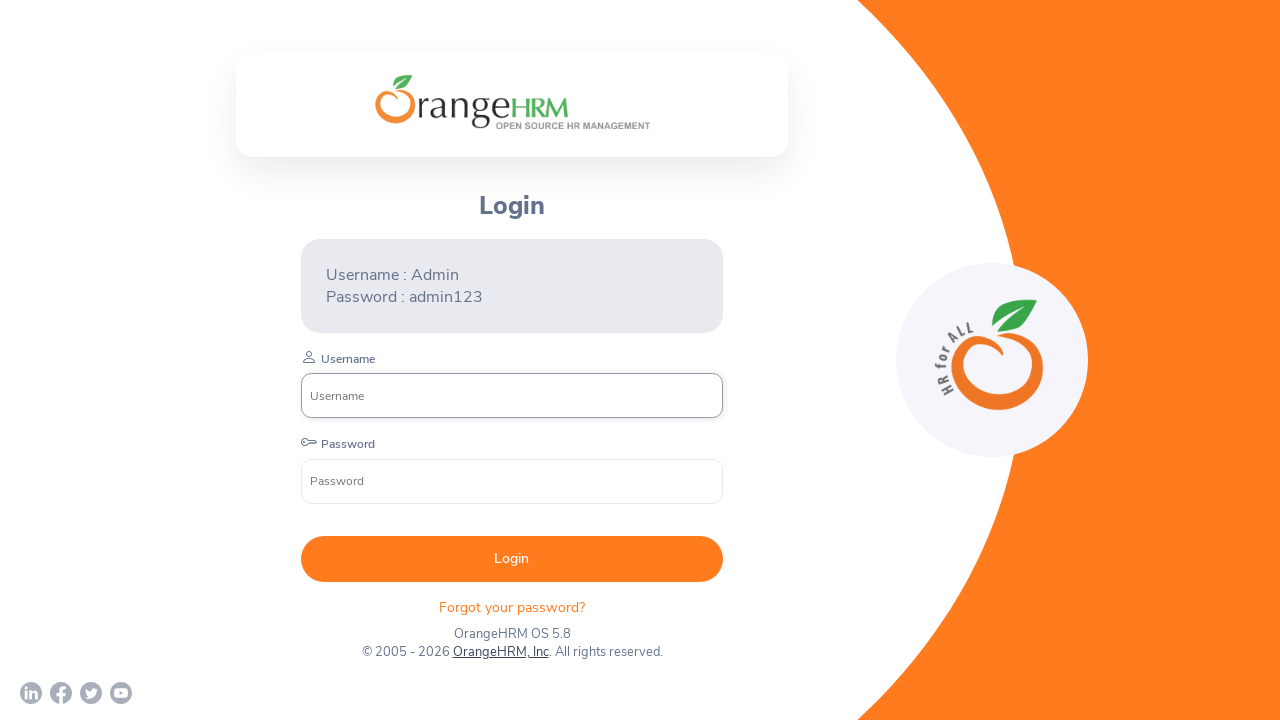

Waited for page to reach networkidle load state
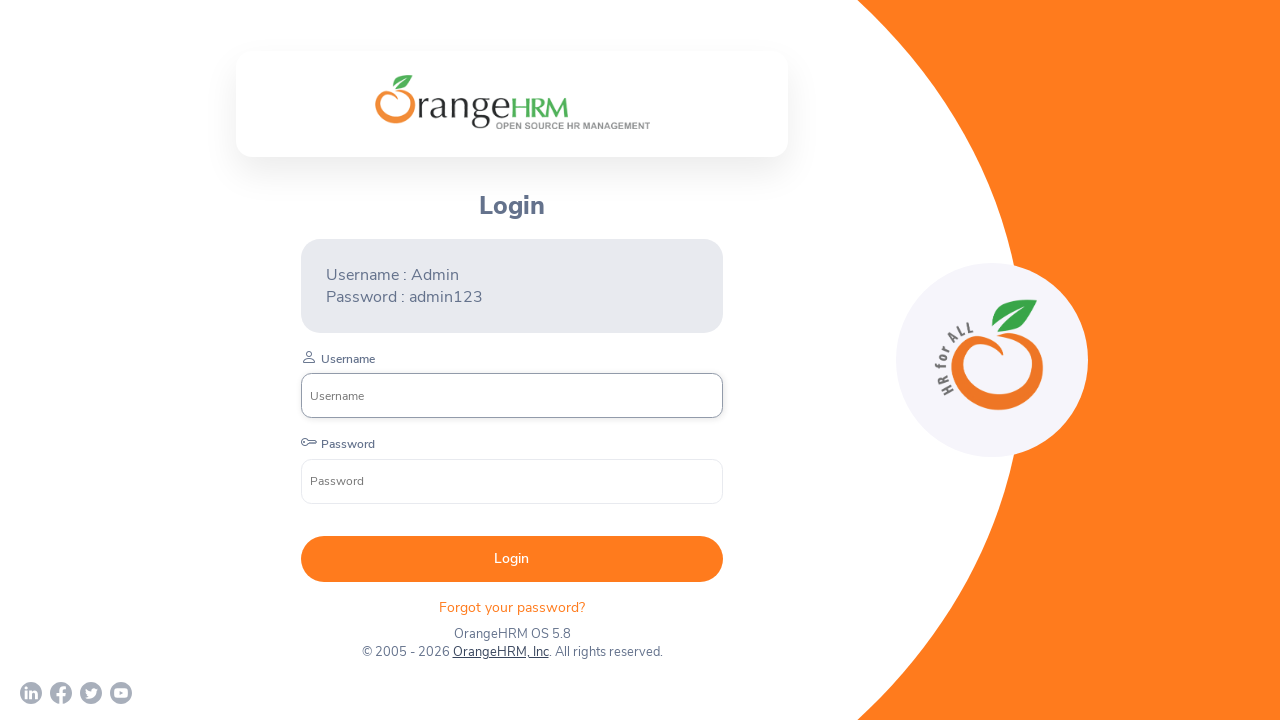

Verified current URL matches expected OrangeHRM login page URL
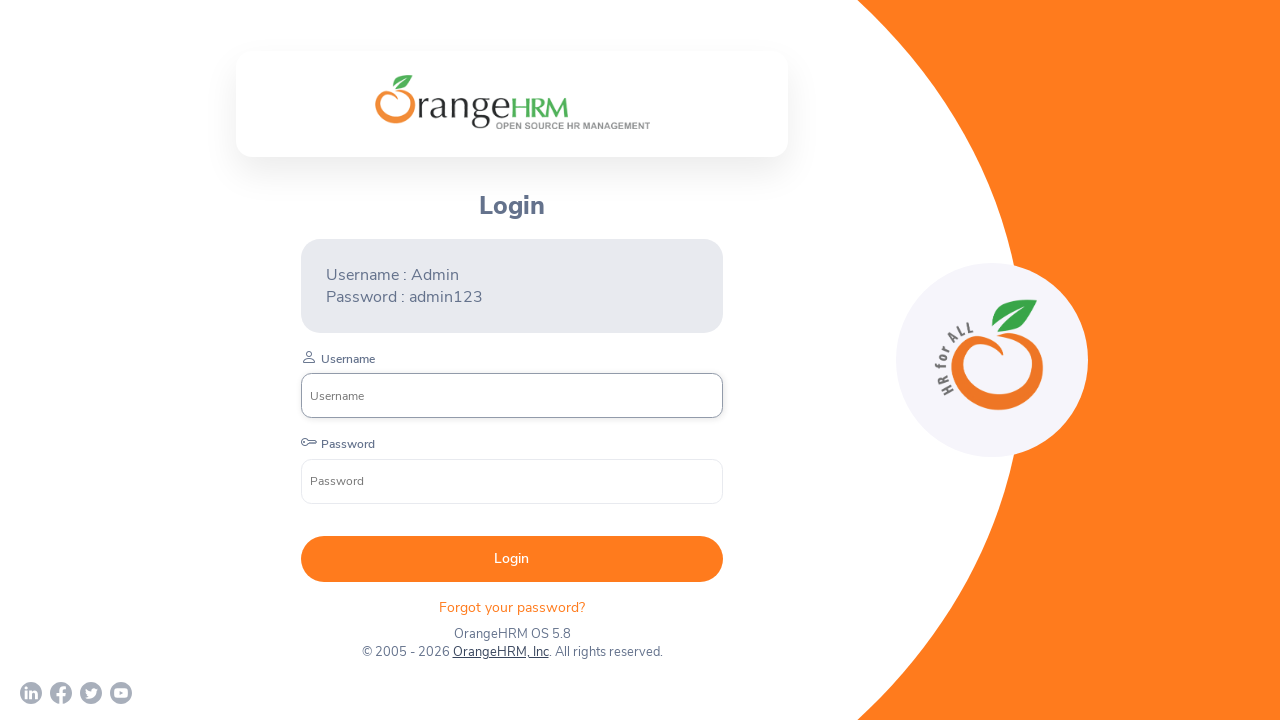

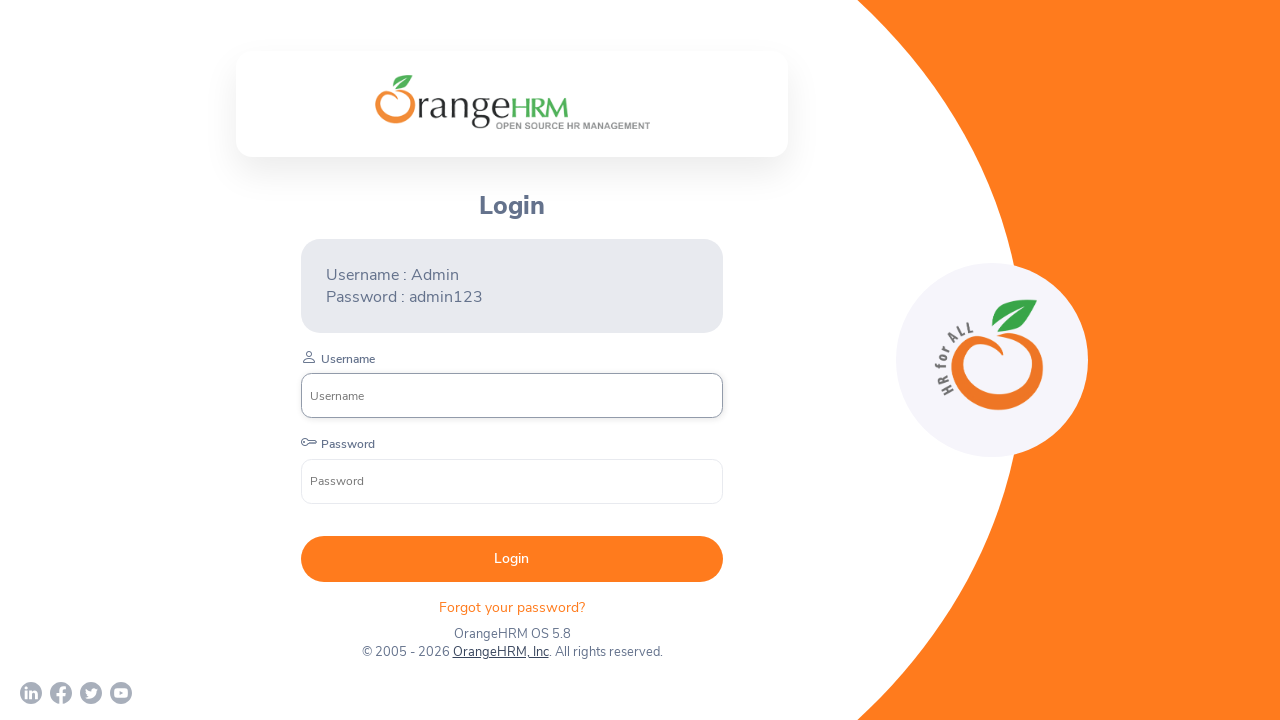